Tests multi-selection functionality using Control key to select multiple items from a list

Starting URL: http://jqueryui.com/selectable/#default

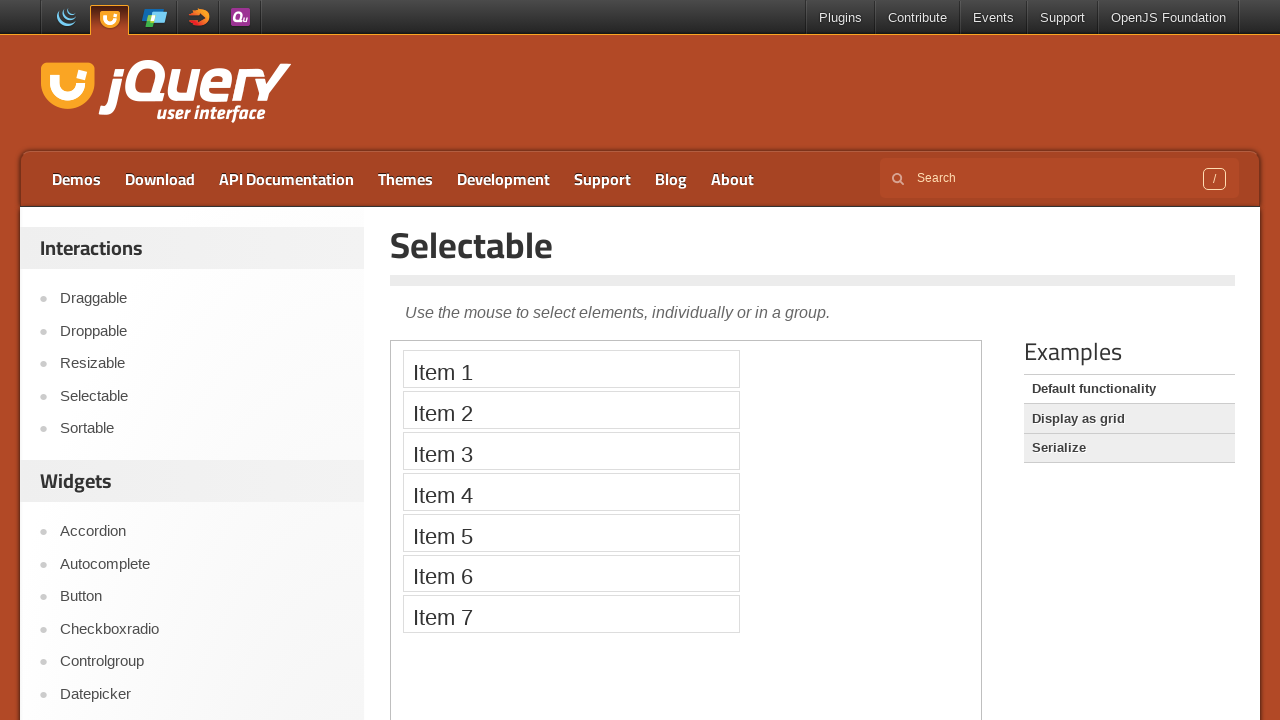

Located iframe containing selectable items
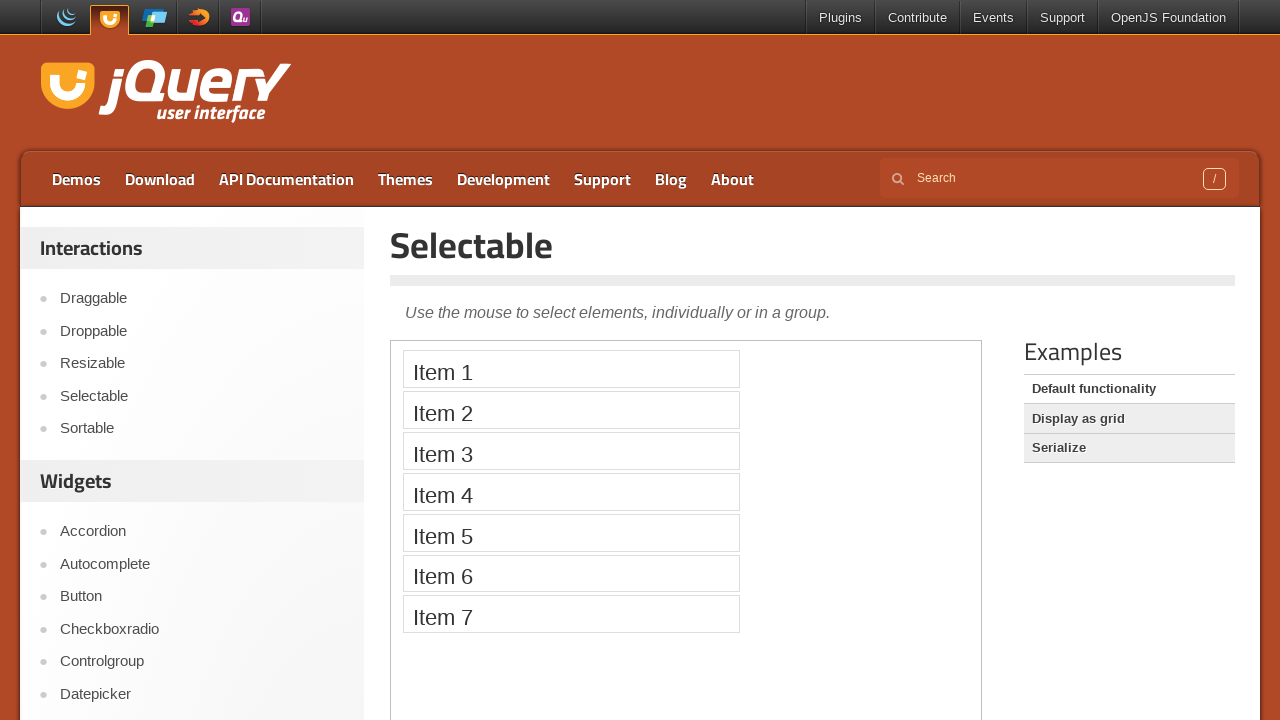

Located all selectable list items
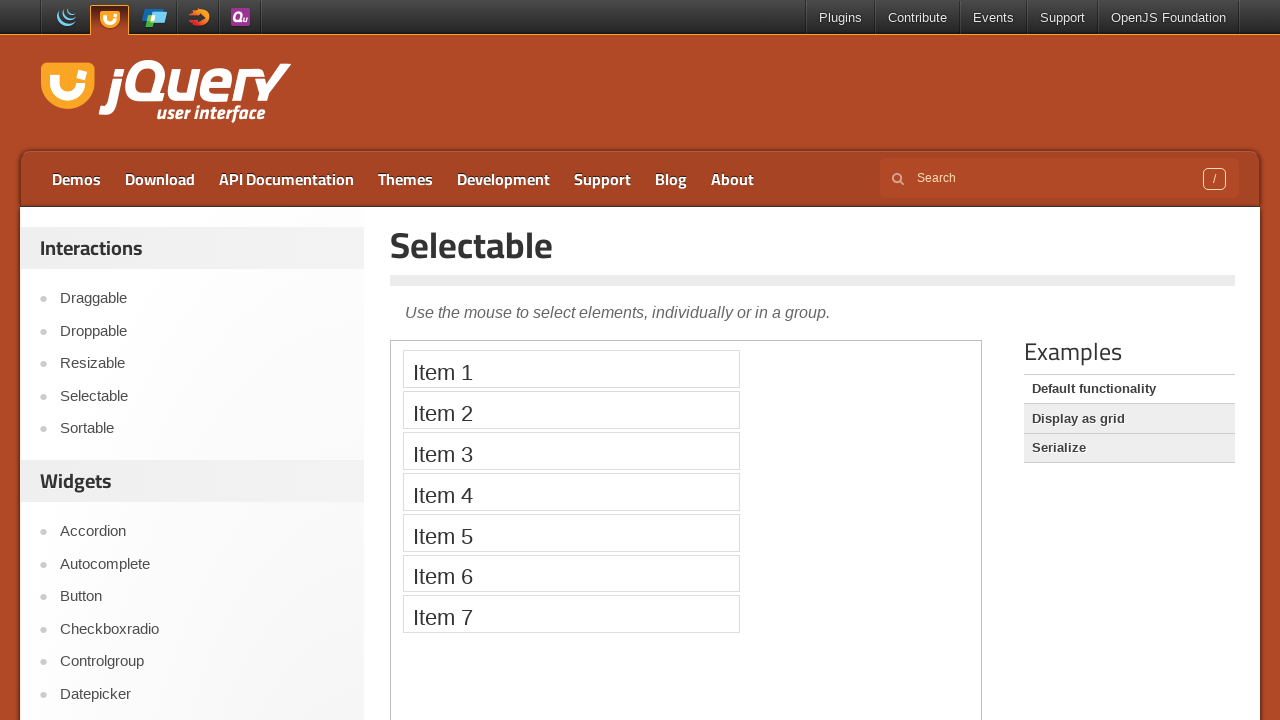

Pressed Control key down
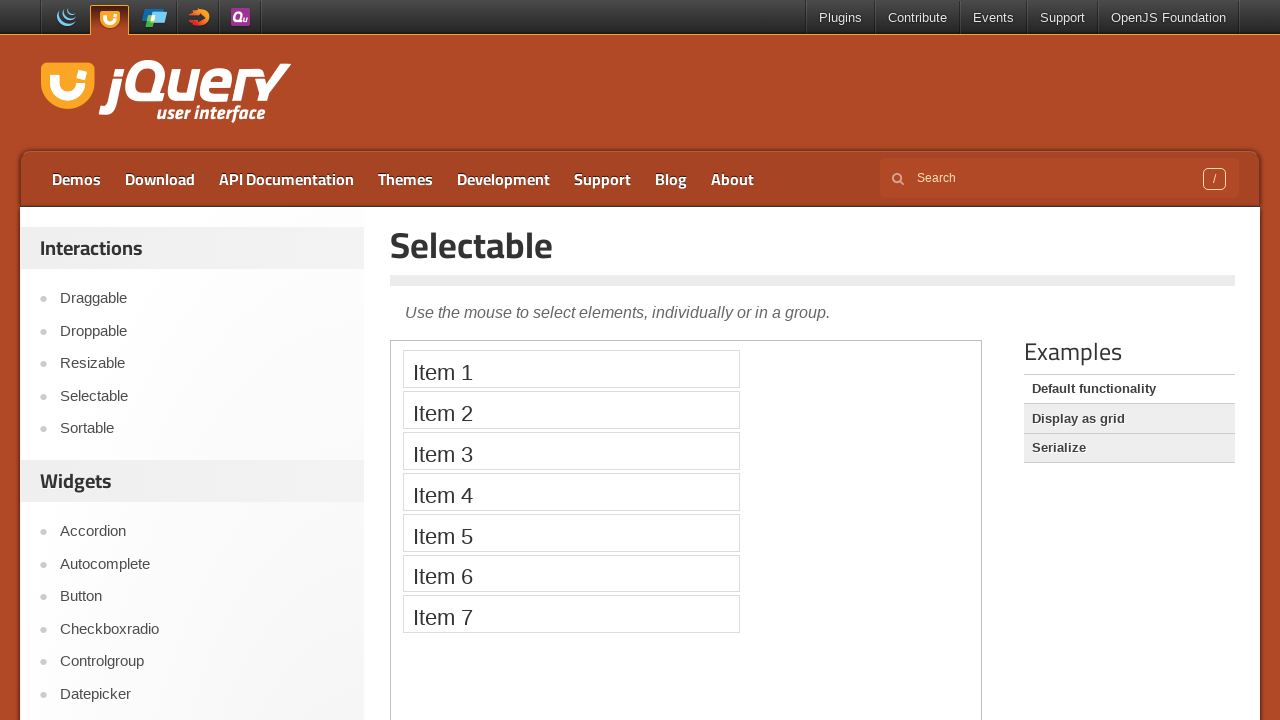

Clicked first item while holding Control at (571, 369) on iframe >> nth=0 >> internal:control=enter-frame >> li.ui-selectee >> nth=0
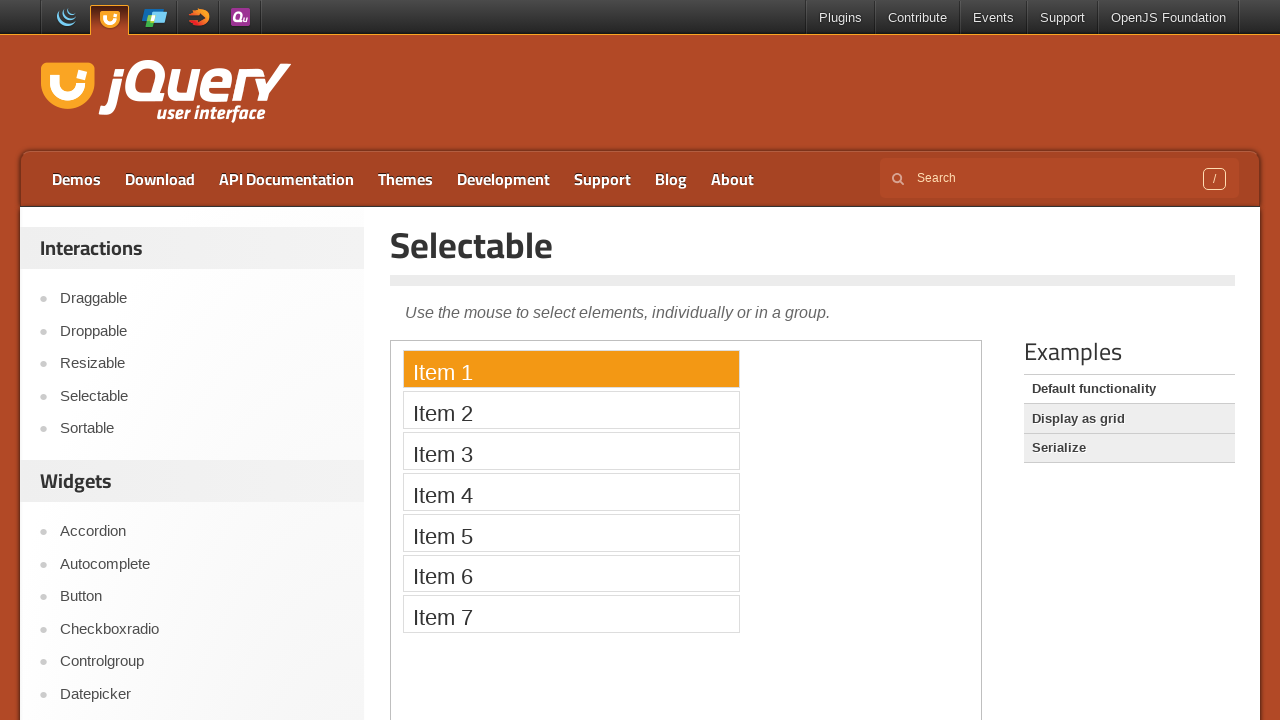

Clicked second item while holding Control at (571, 410) on iframe >> nth=0 >> internal:control=enter-frame >> li.ui-selectee >> nth=1
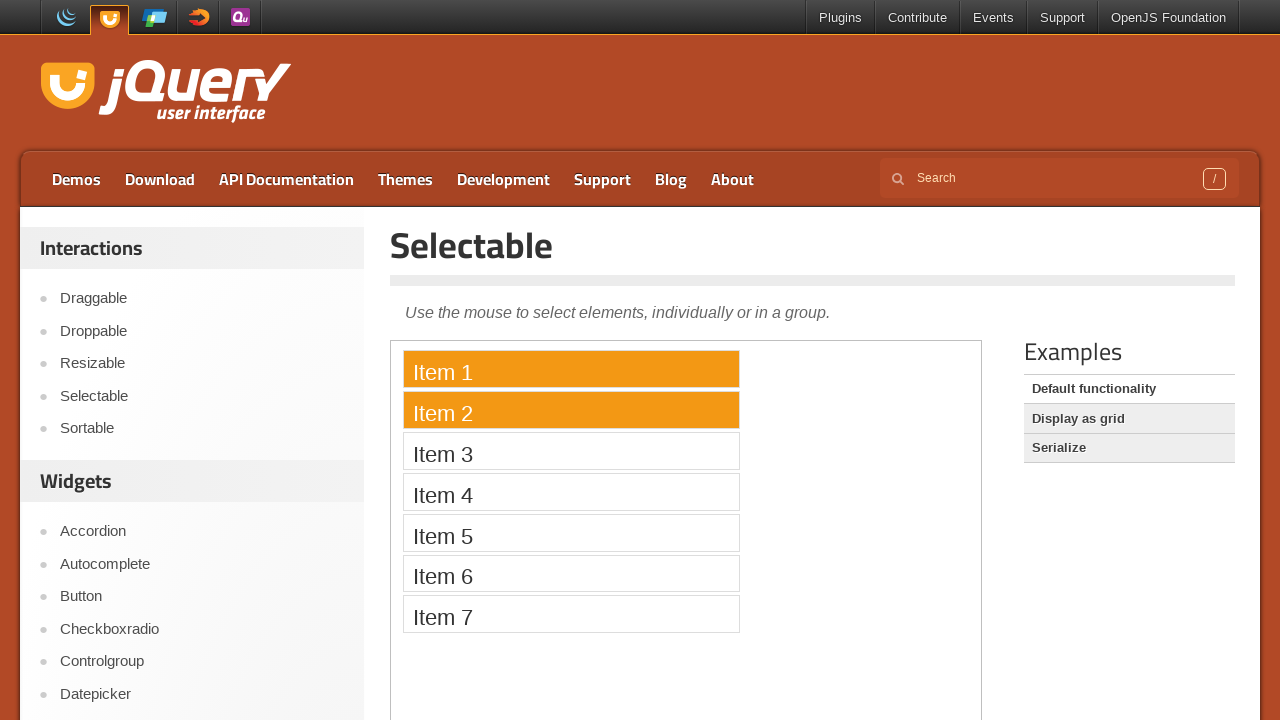

Clicked third item while holding Control at (571, 451) on iframe >> nth=0 >> internal:control=enter-frame >> li.ui-selectee >> nth=2
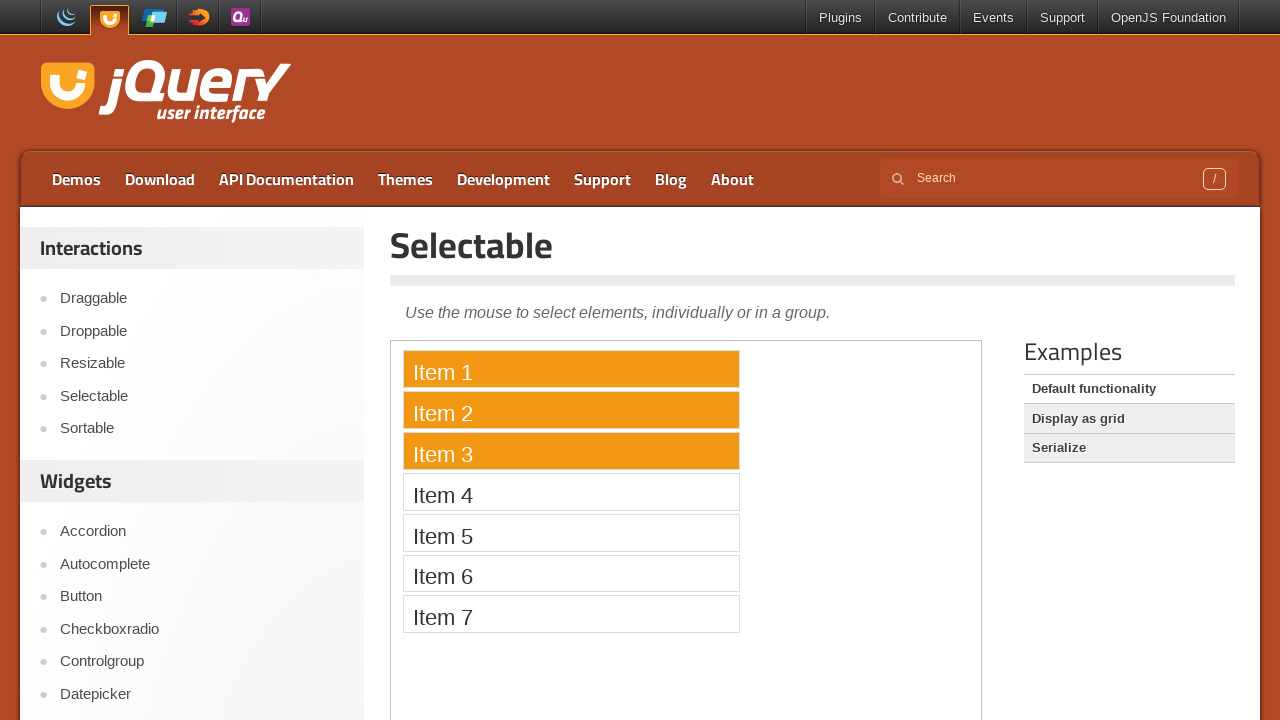

Released Control key
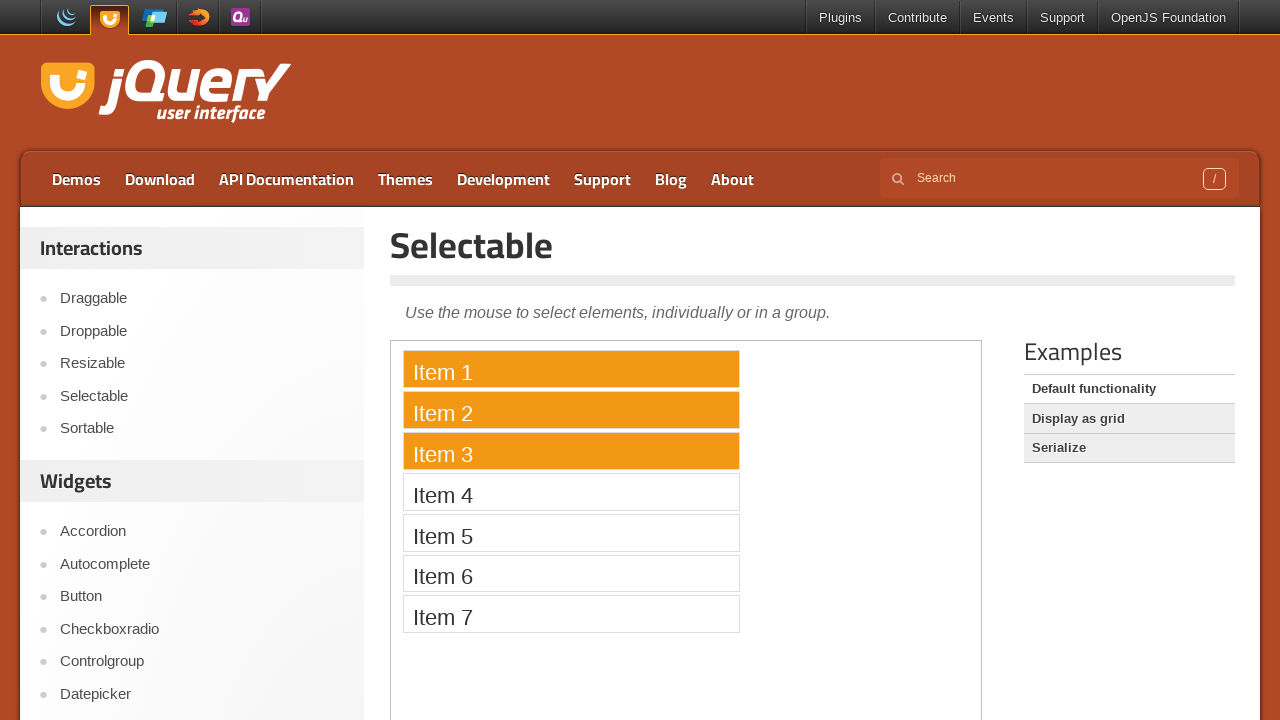

Clicked fifth item without Control key at (571, 532) on iframe >> nth=0 >> internal:control=enter-frame >> li.ui-selectee >> nth=4
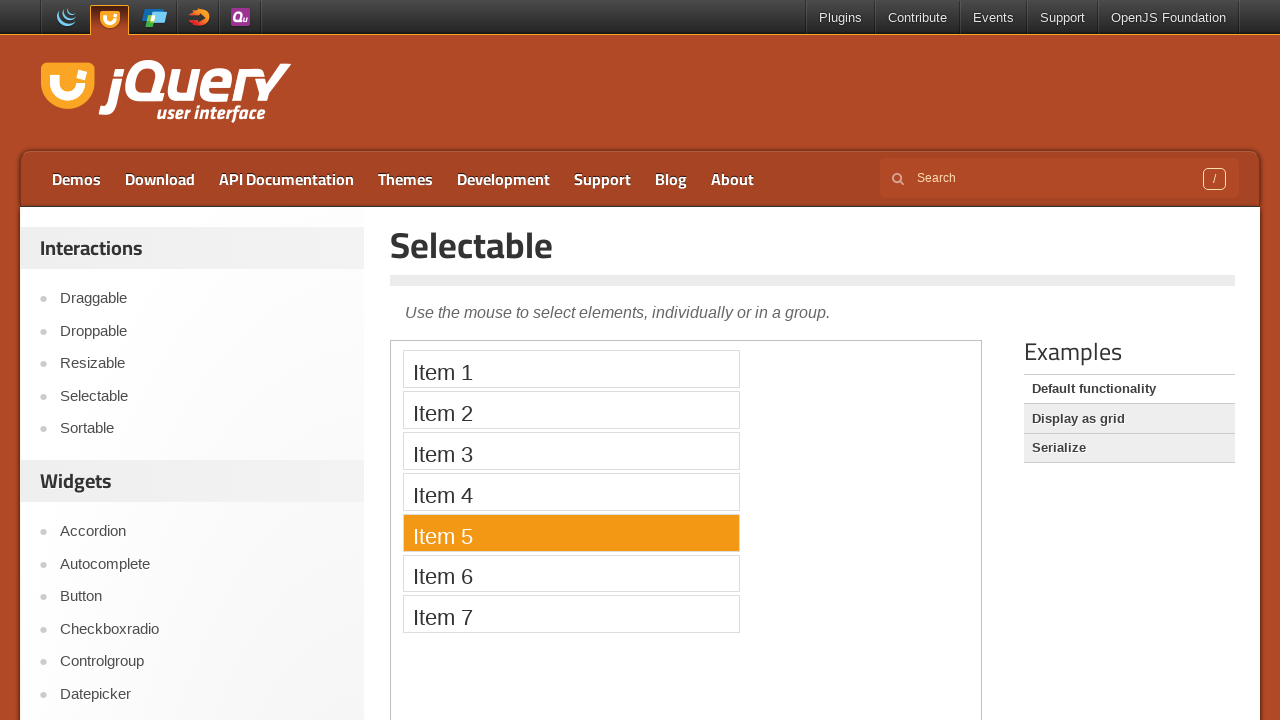

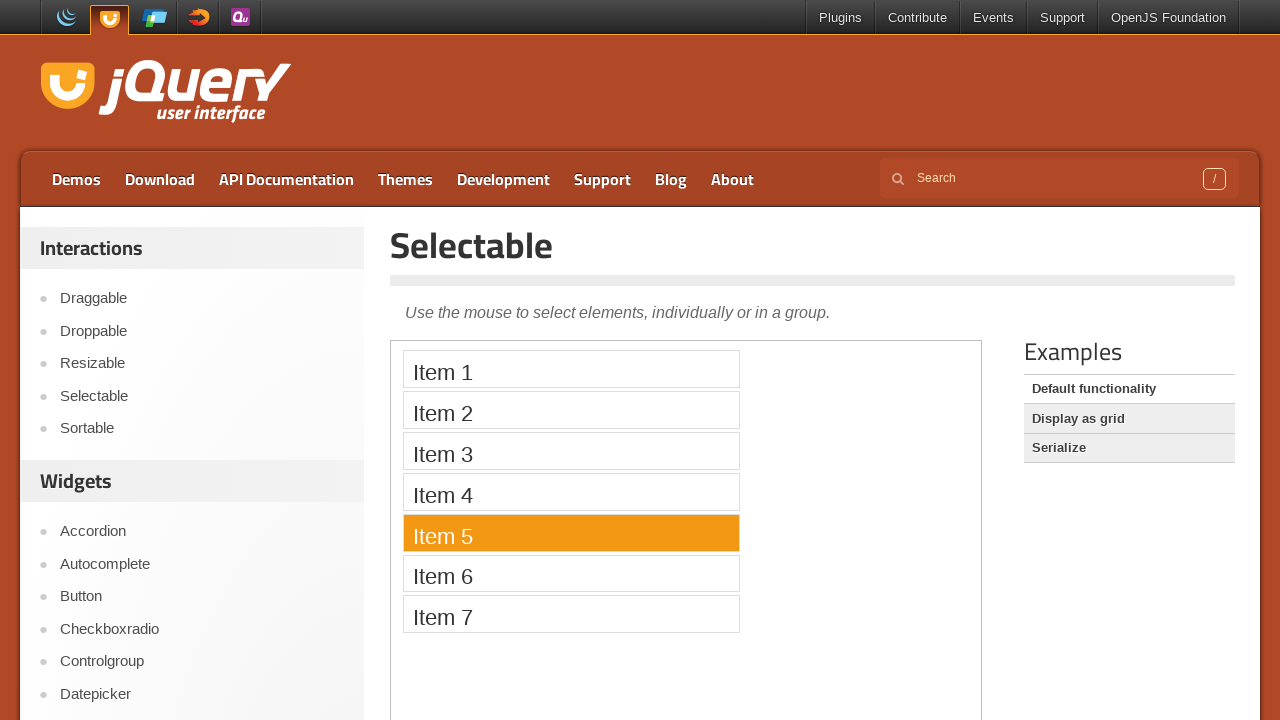